Tests addition of a negative and positive number to verify correct signed result

Starting URL: https://testsheepnz.github.io/BasicCalculator.html

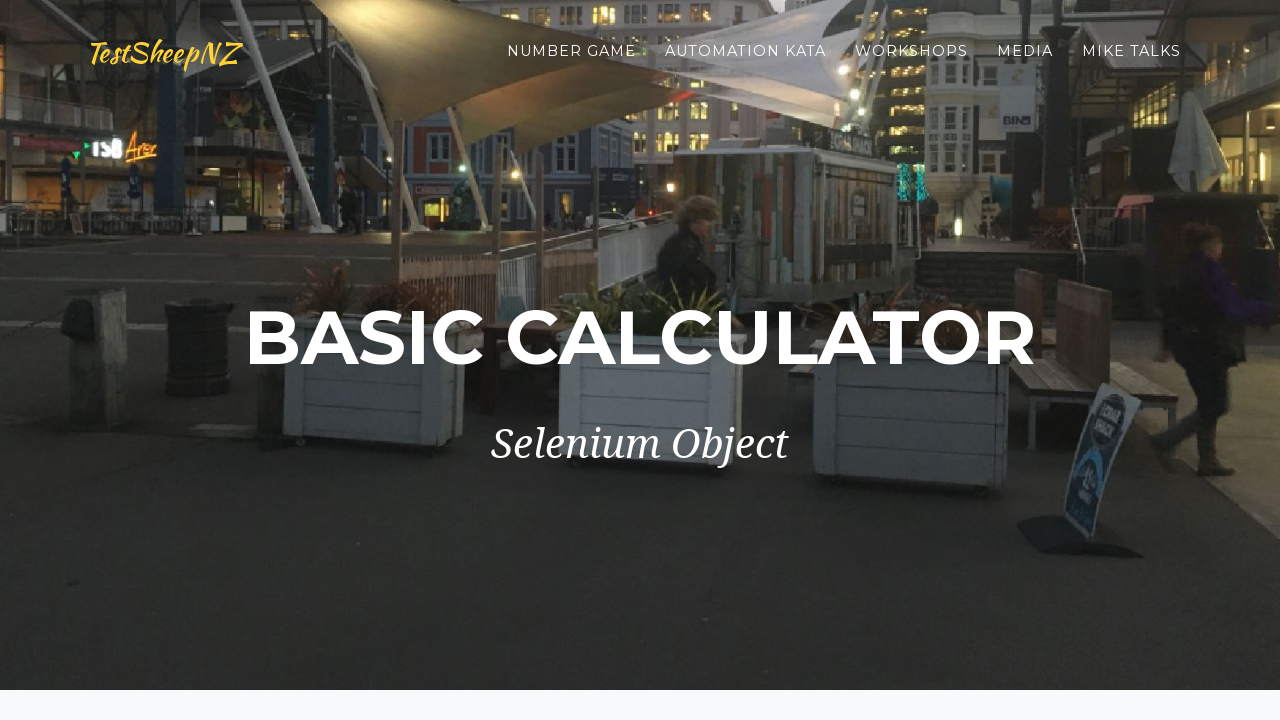

Scrolled down 800px to view calculator
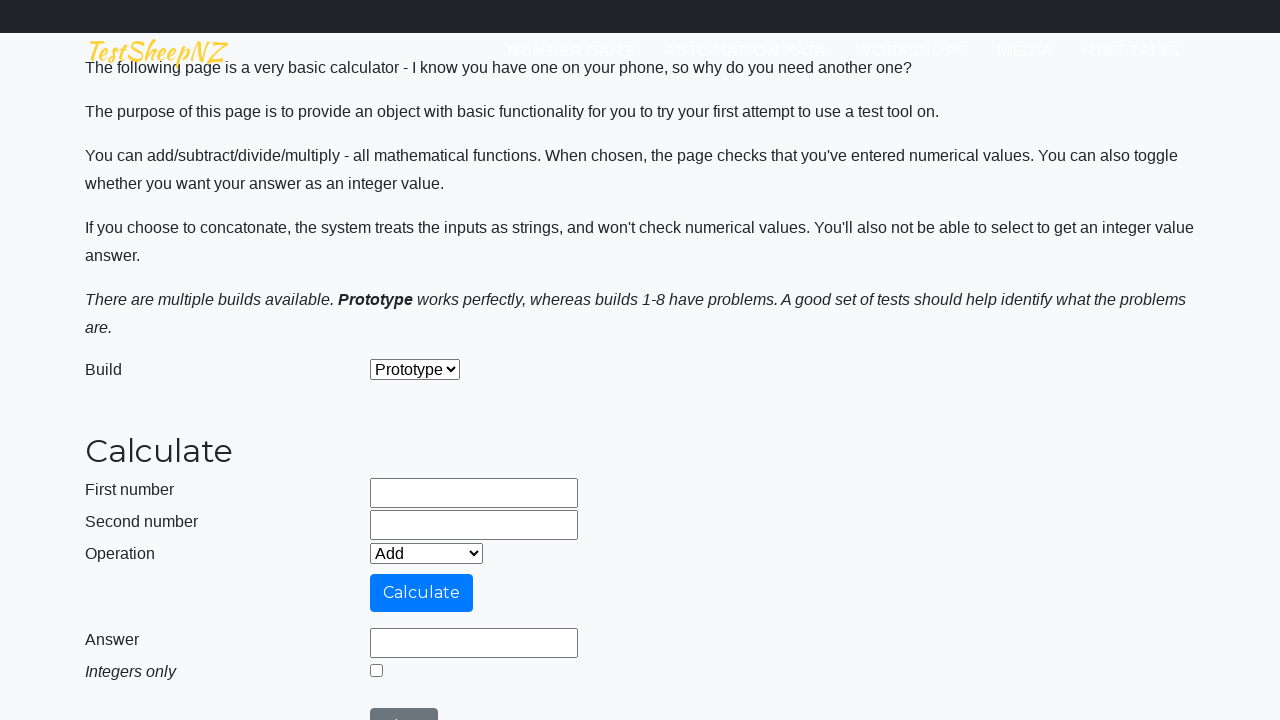

Entered -10 in first number field on #number1Field
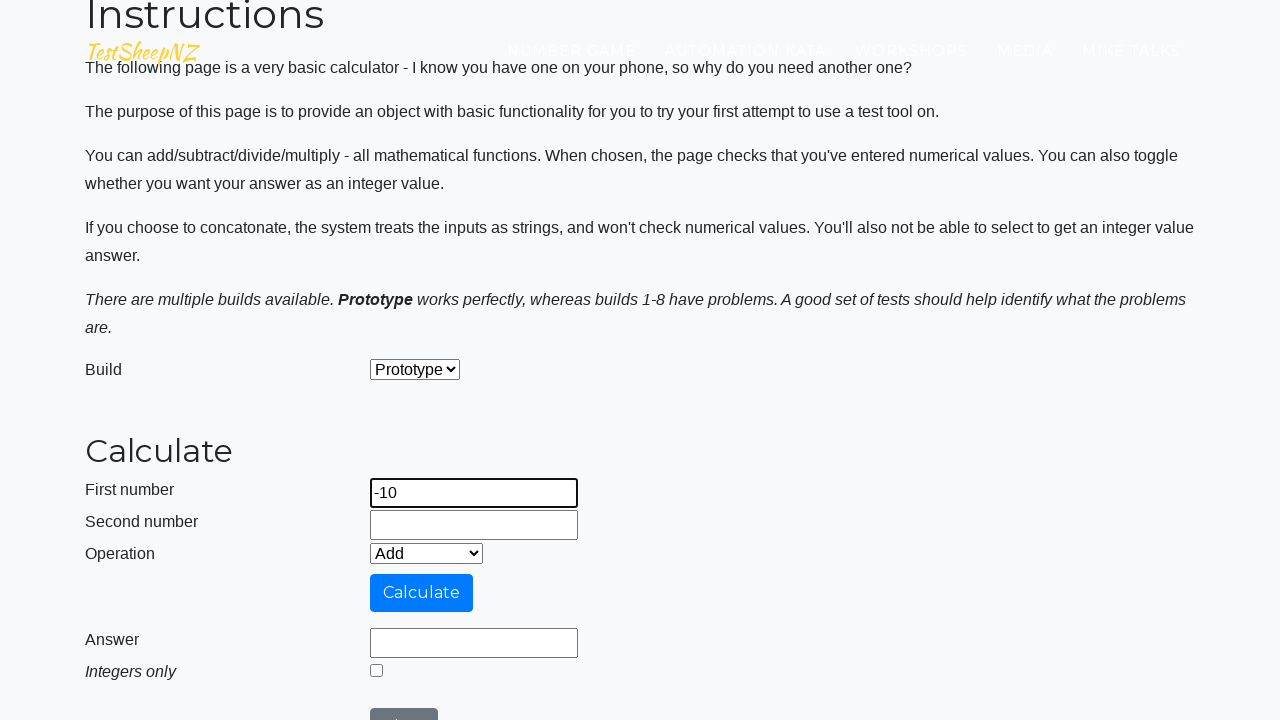

Entered 5 in second number field on #number2Field
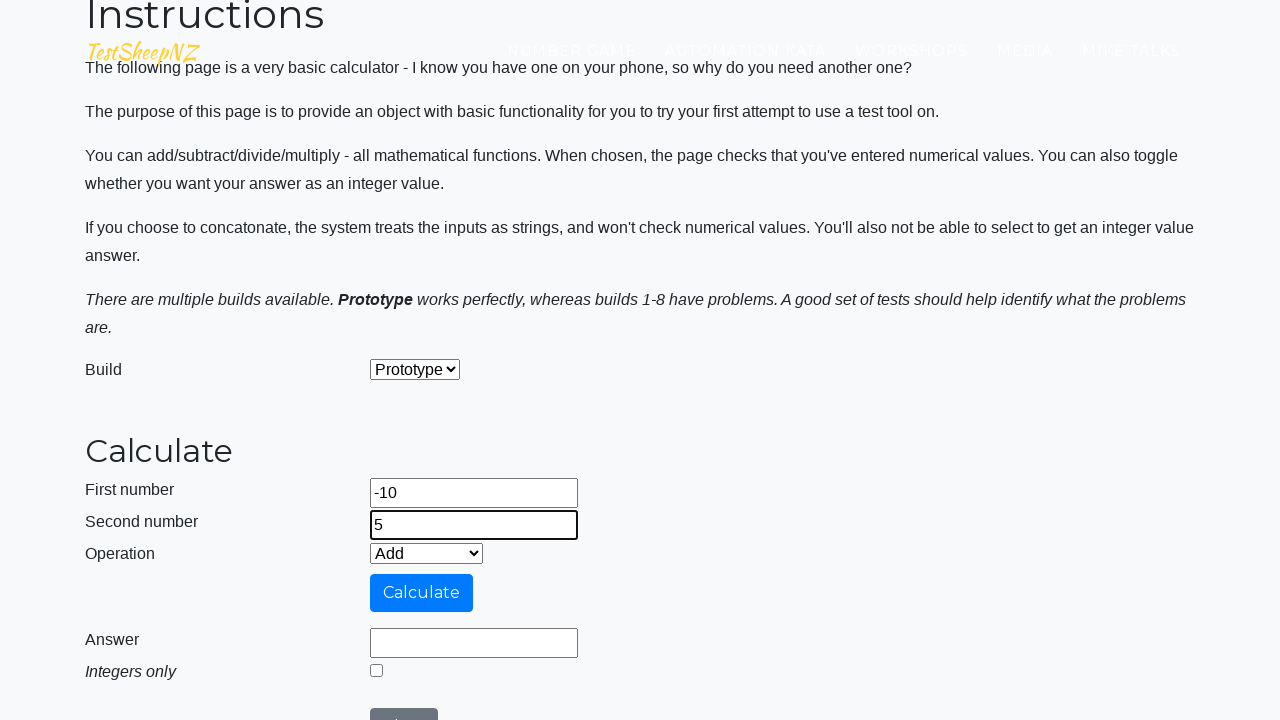

Selected Add operation from dropdown on #selectOperationDropdown
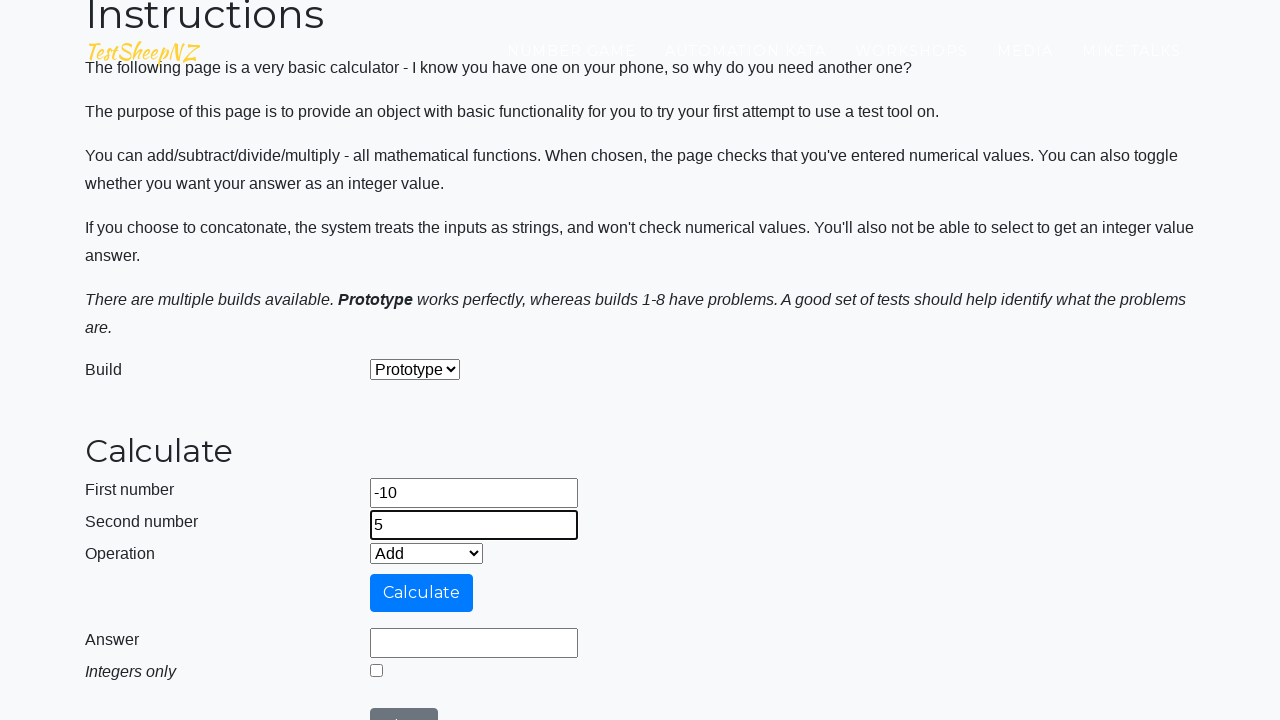

Clicked integer mode selection at (376, 670) on #integerSelect
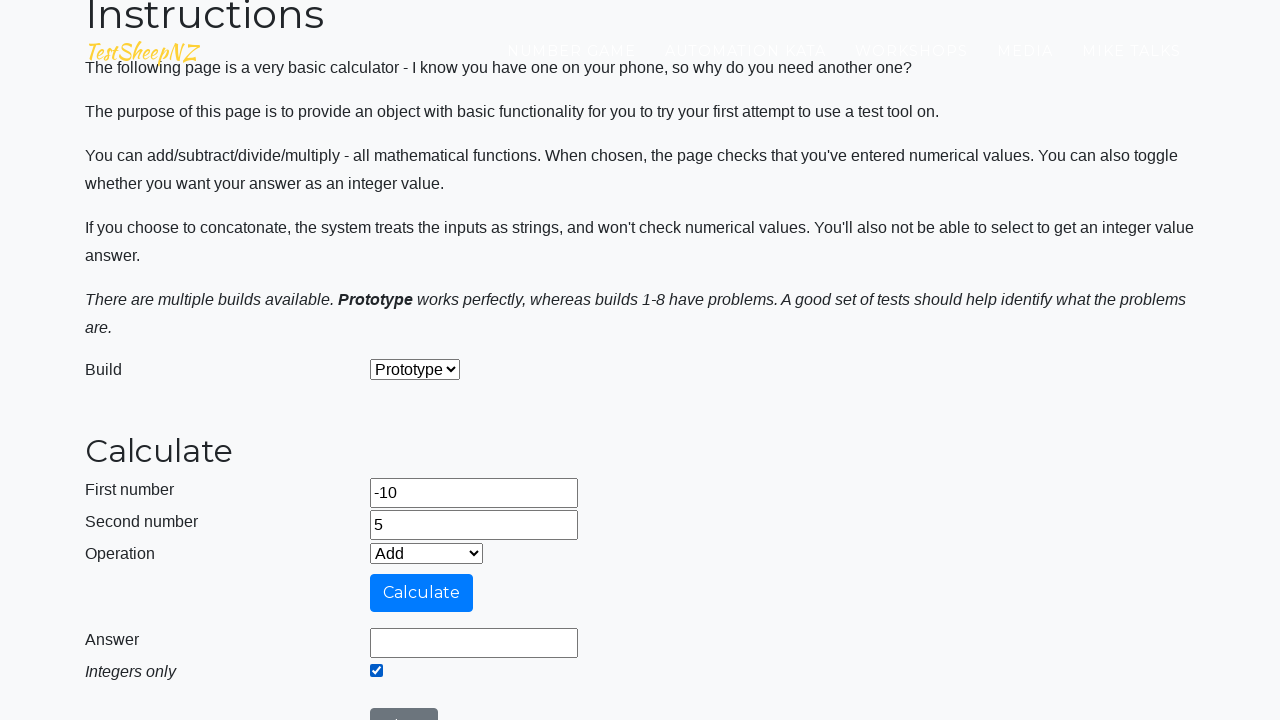

Clicked calculate button at (422, 593) on #calculateButton
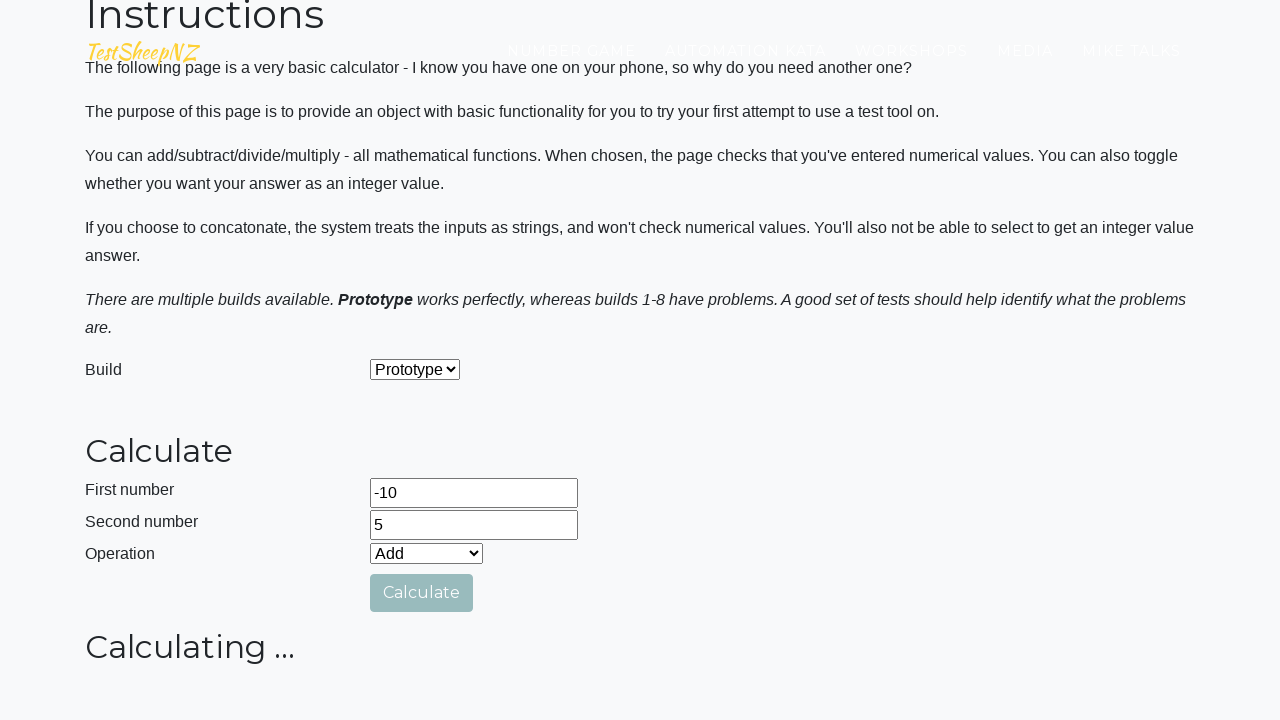

Answer field loaded and visible
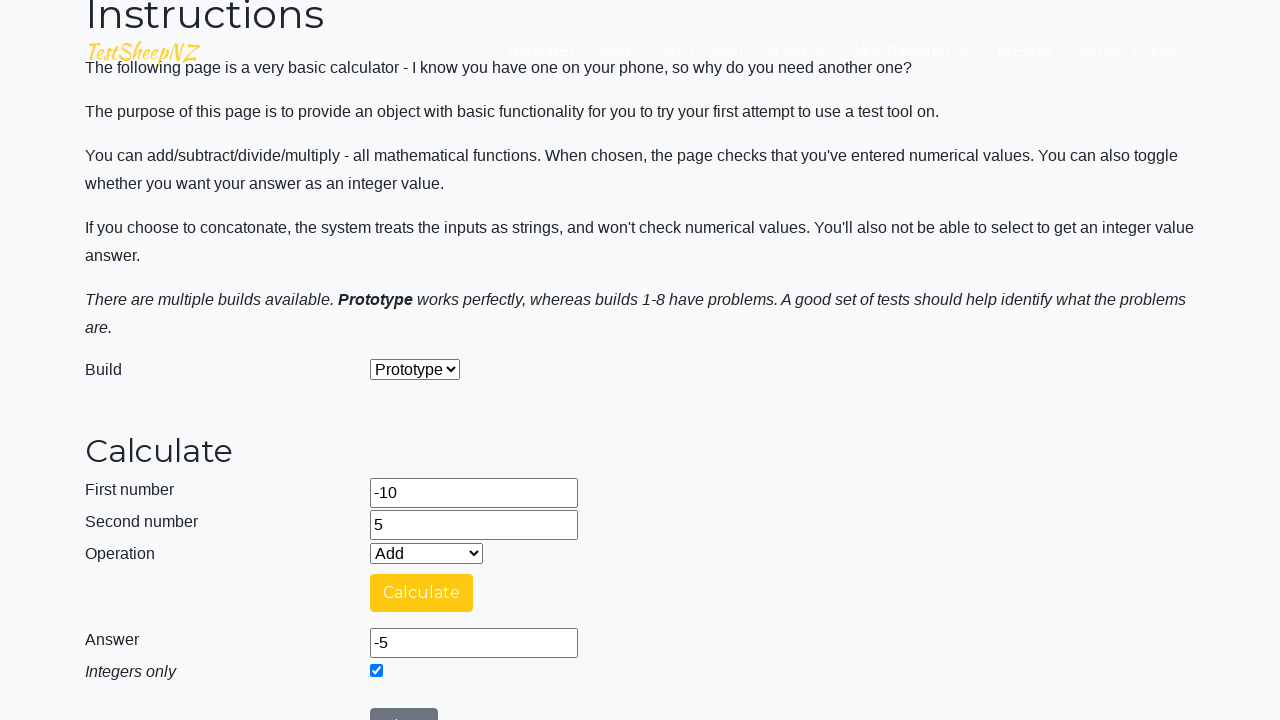

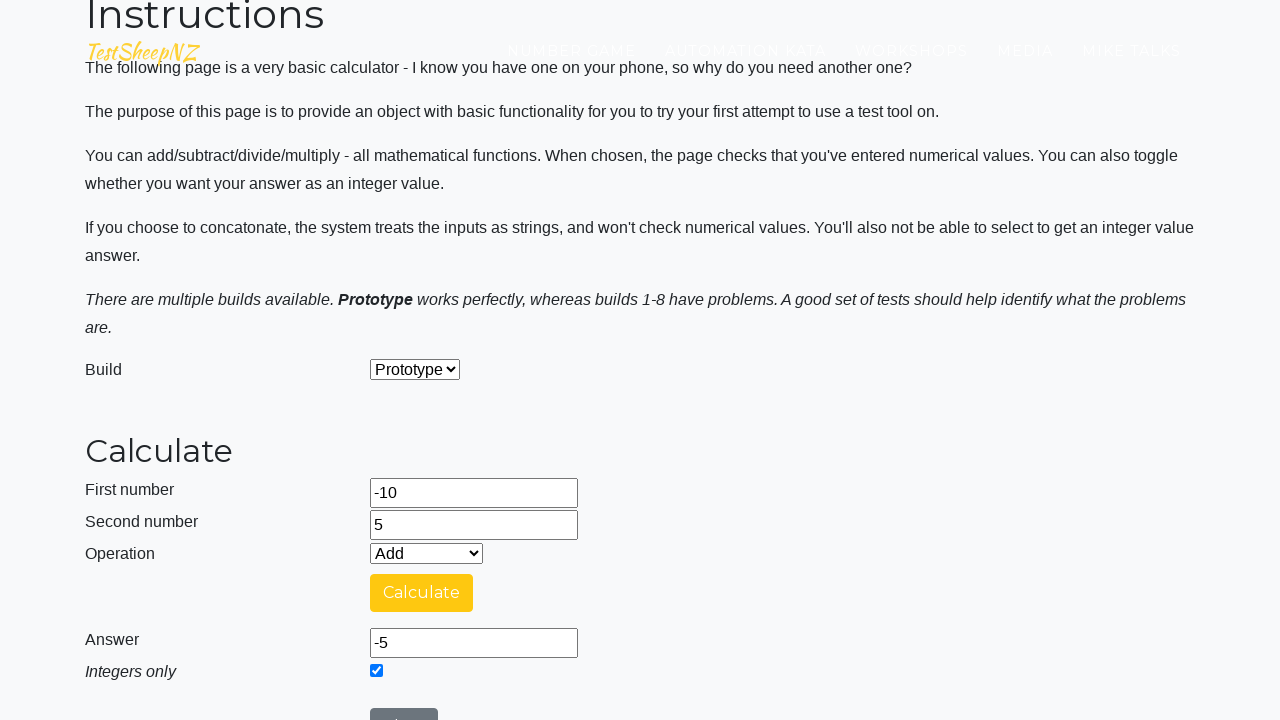